Navigates to the Demoblaze website and verifies the page title is "STORE"

Starting URL: https://www.demoblaze.com/

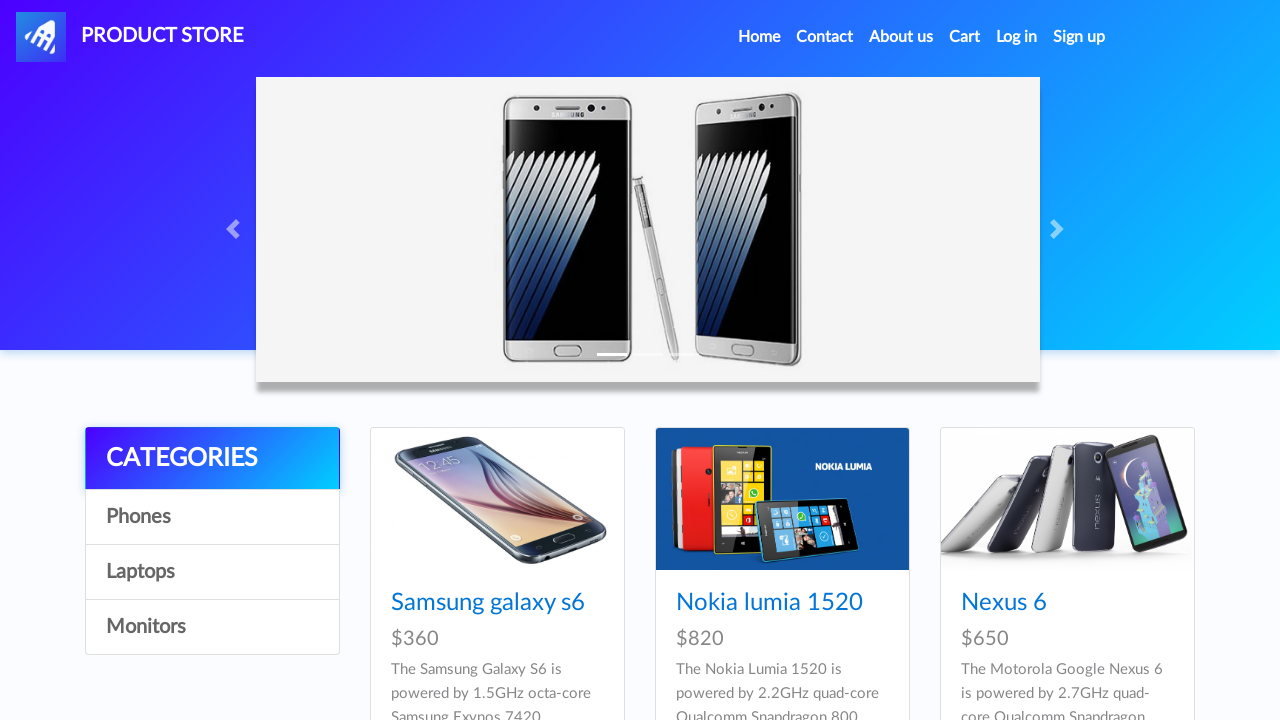

Navigated to Demoblaze website
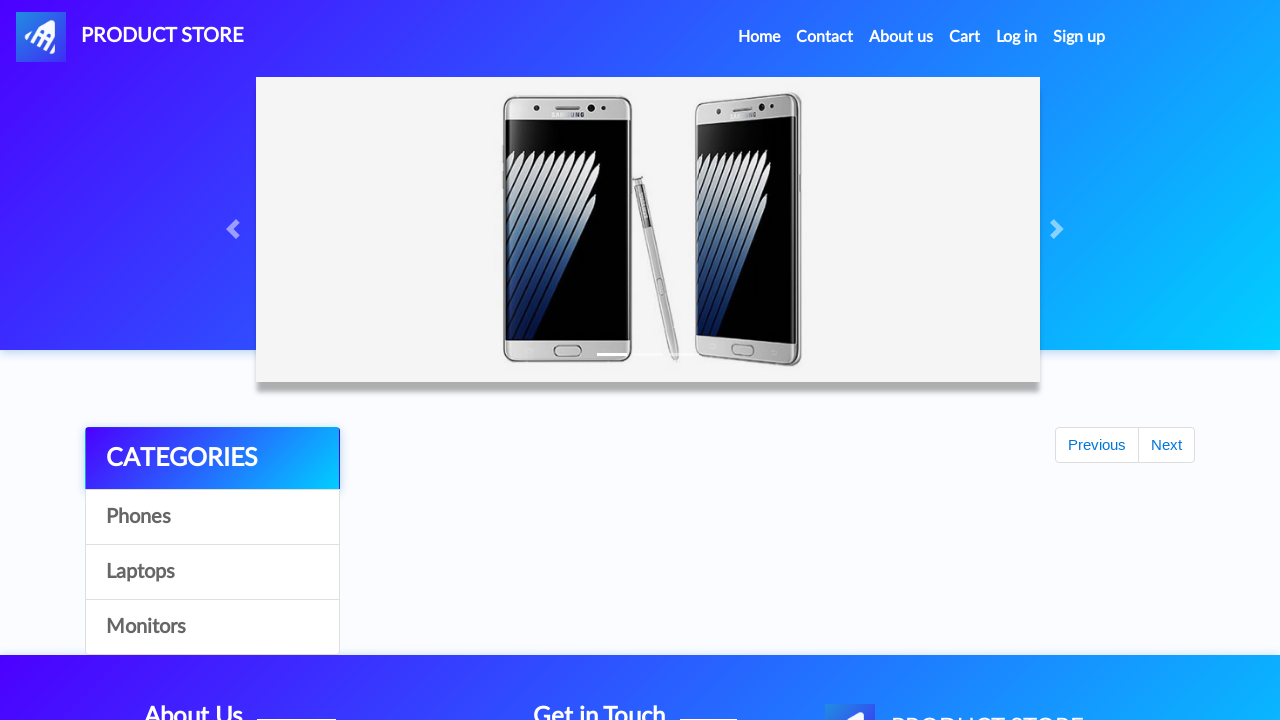

Retrieved page title
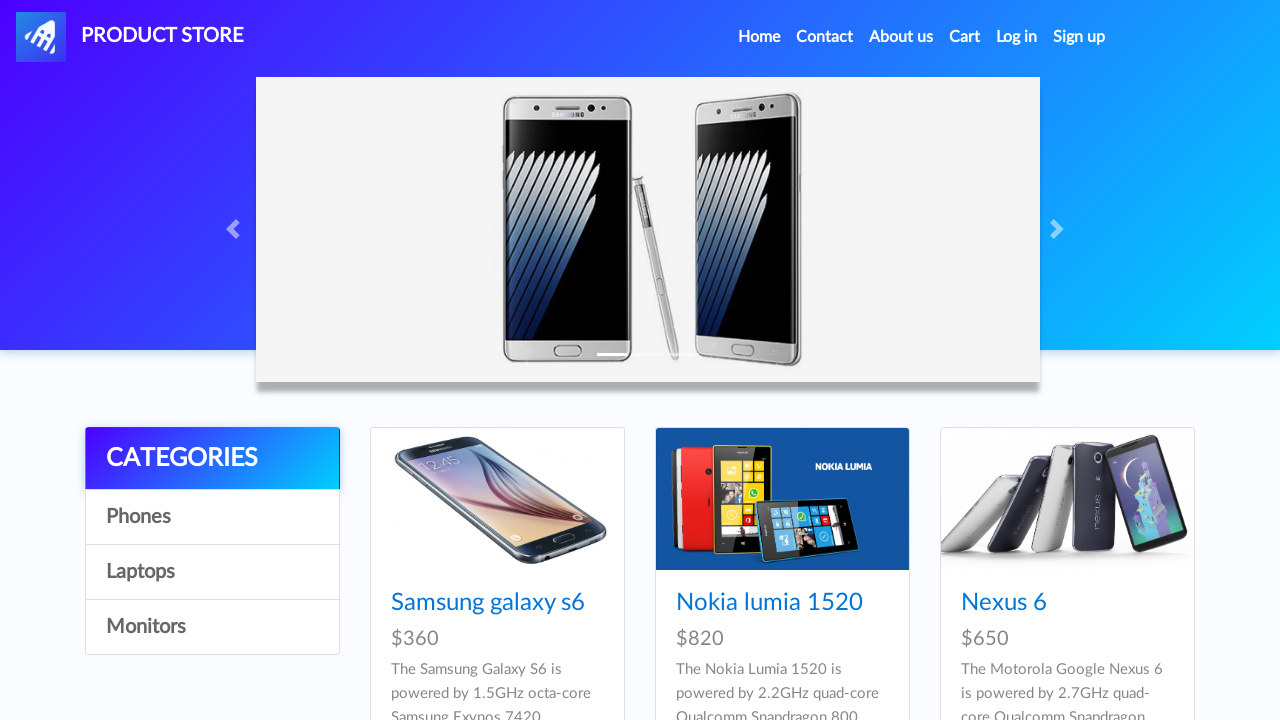

Verified page title is 'STORE'
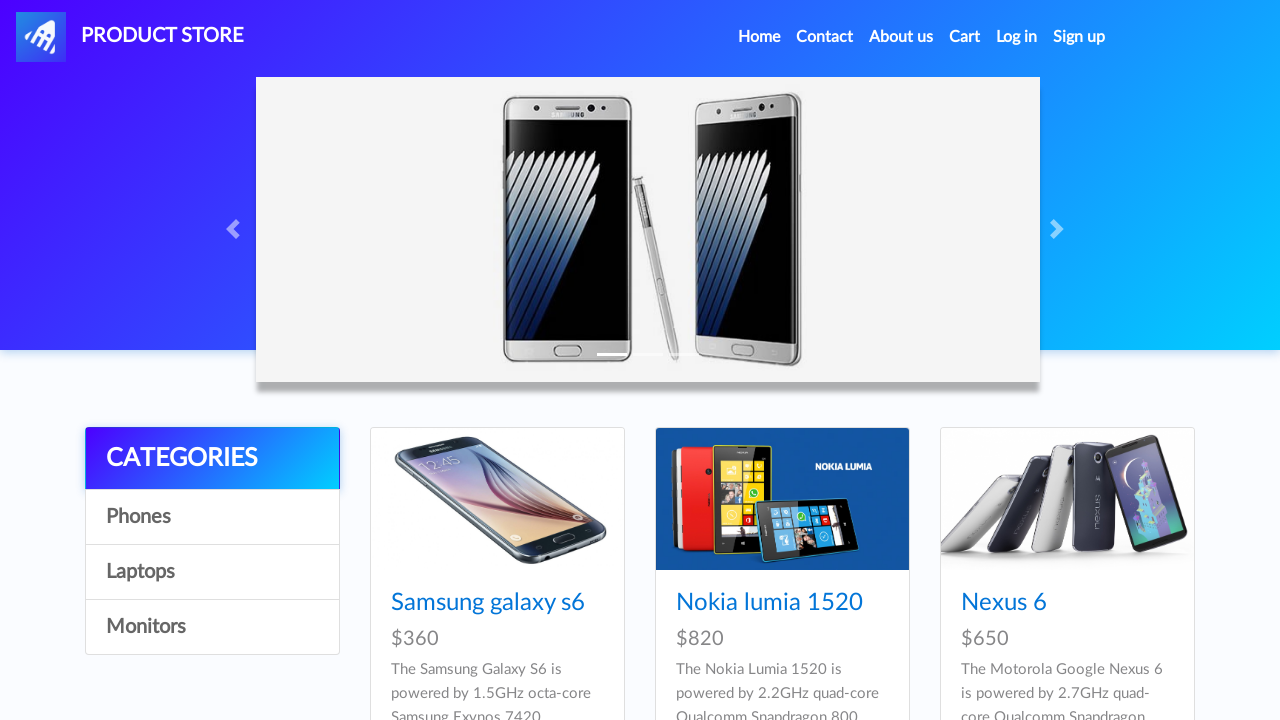

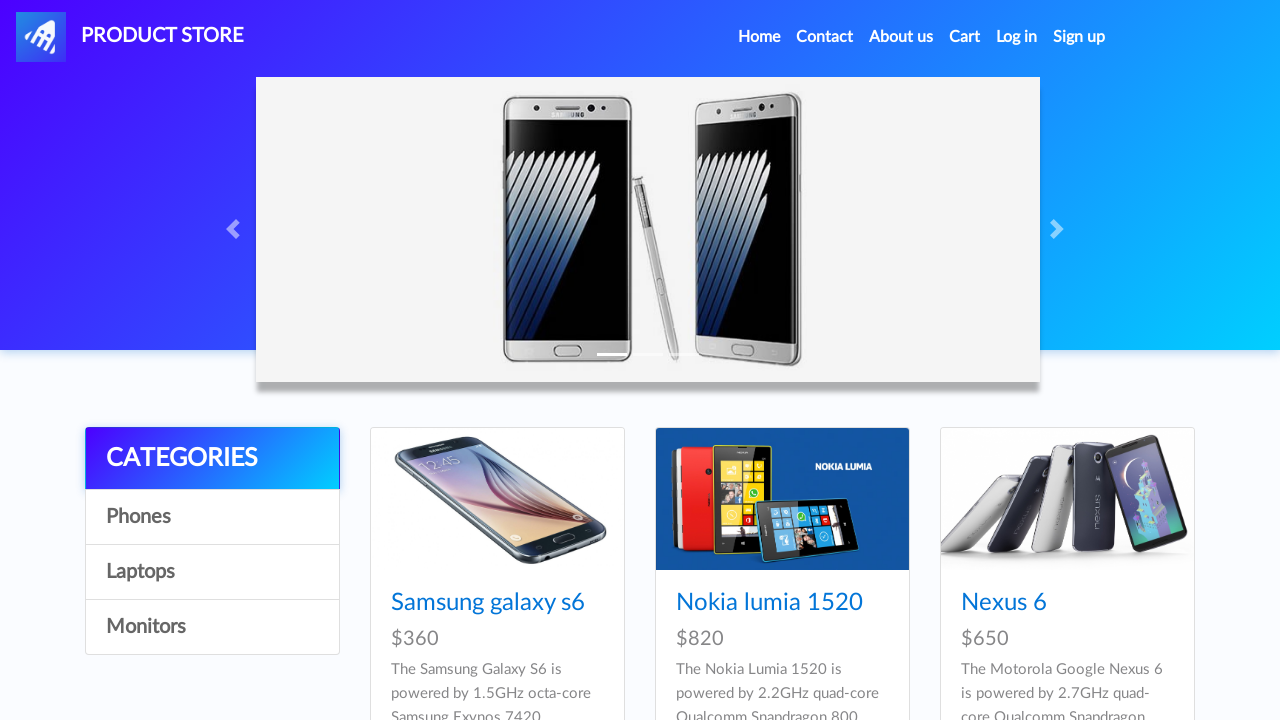